Tests that new items are appended to the bottom of the todo list and displays the correct item count.

Starting URL: https://demo.playwright.dev/todomvc

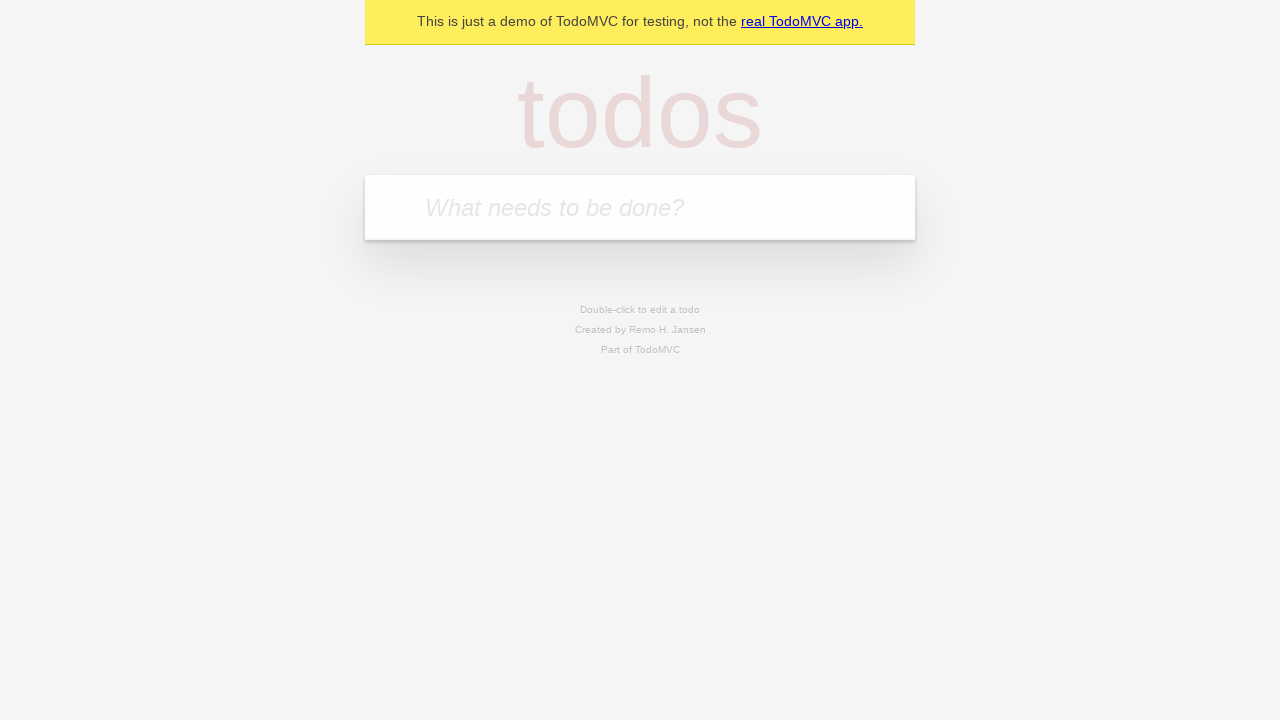

Filled todo input with 'buy some cheese' on internal:attr=[placeholder="What needs to be done?"i]
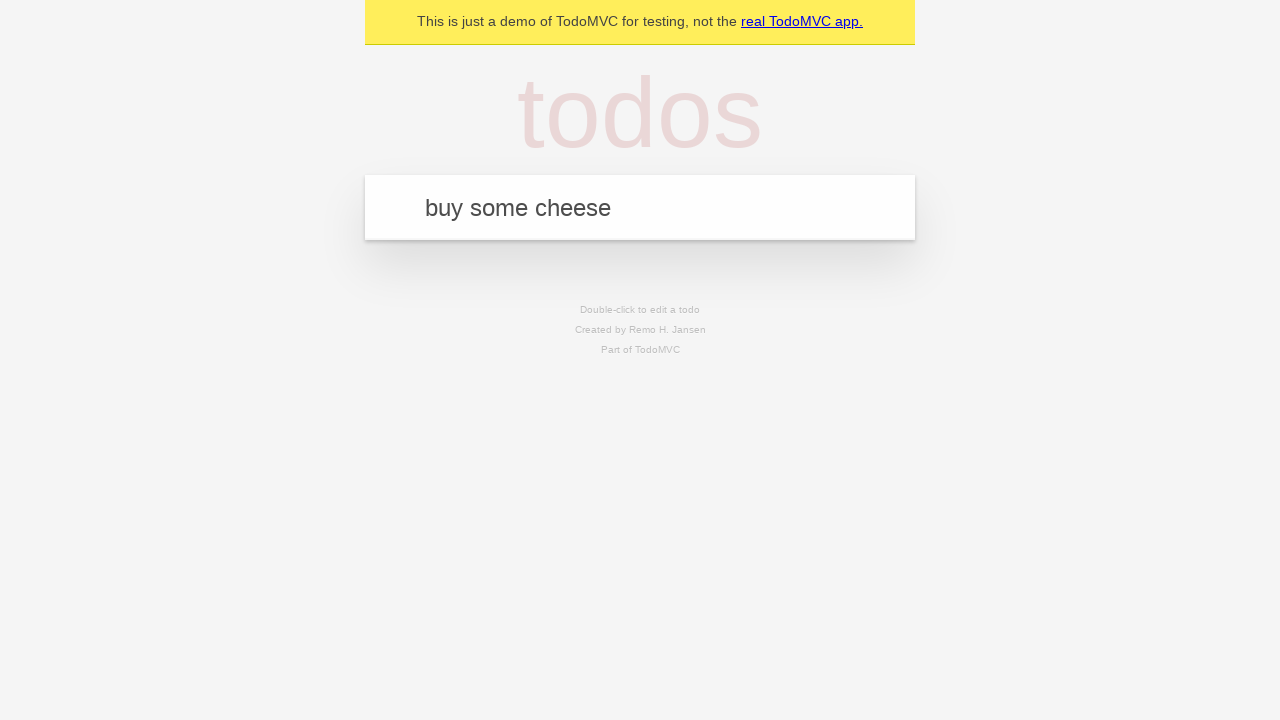

Pressed Enter to add first todo item on internal:attr=[placeholder="What needs to be done?"i]
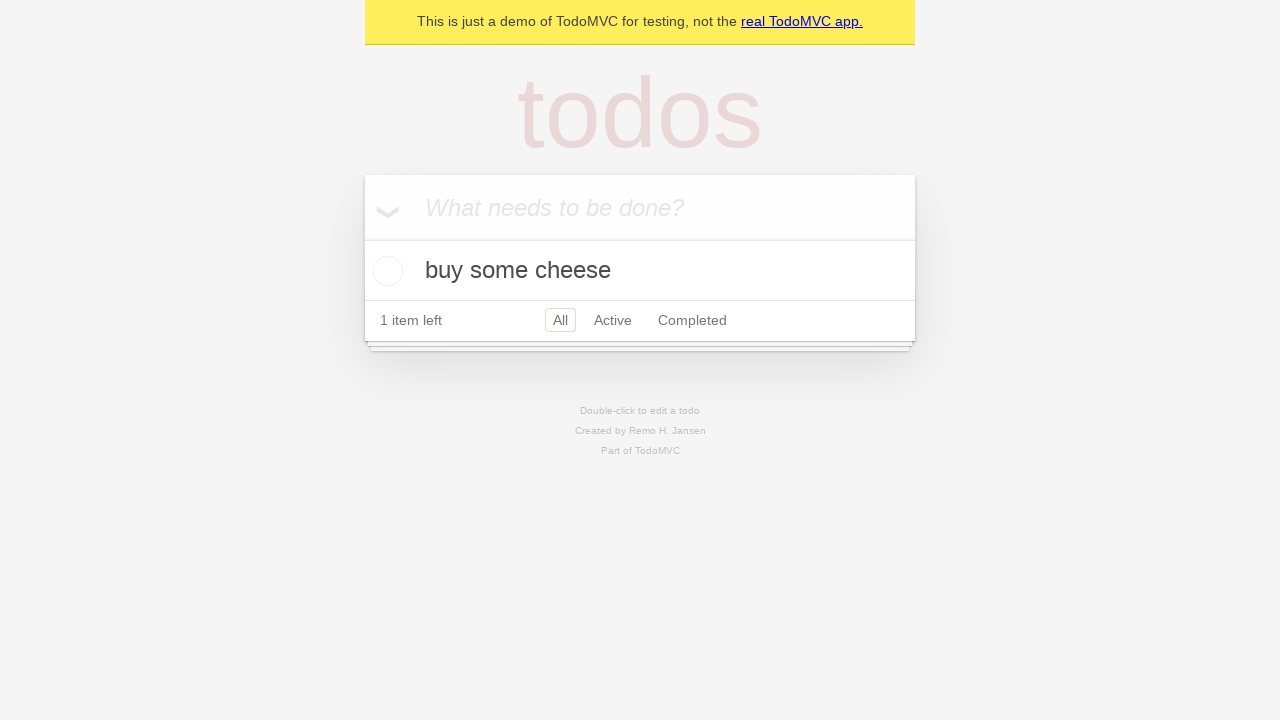

Filled todo input with 'feed the cat' on internal:attr=[placeholder="What needs to be done?"i]
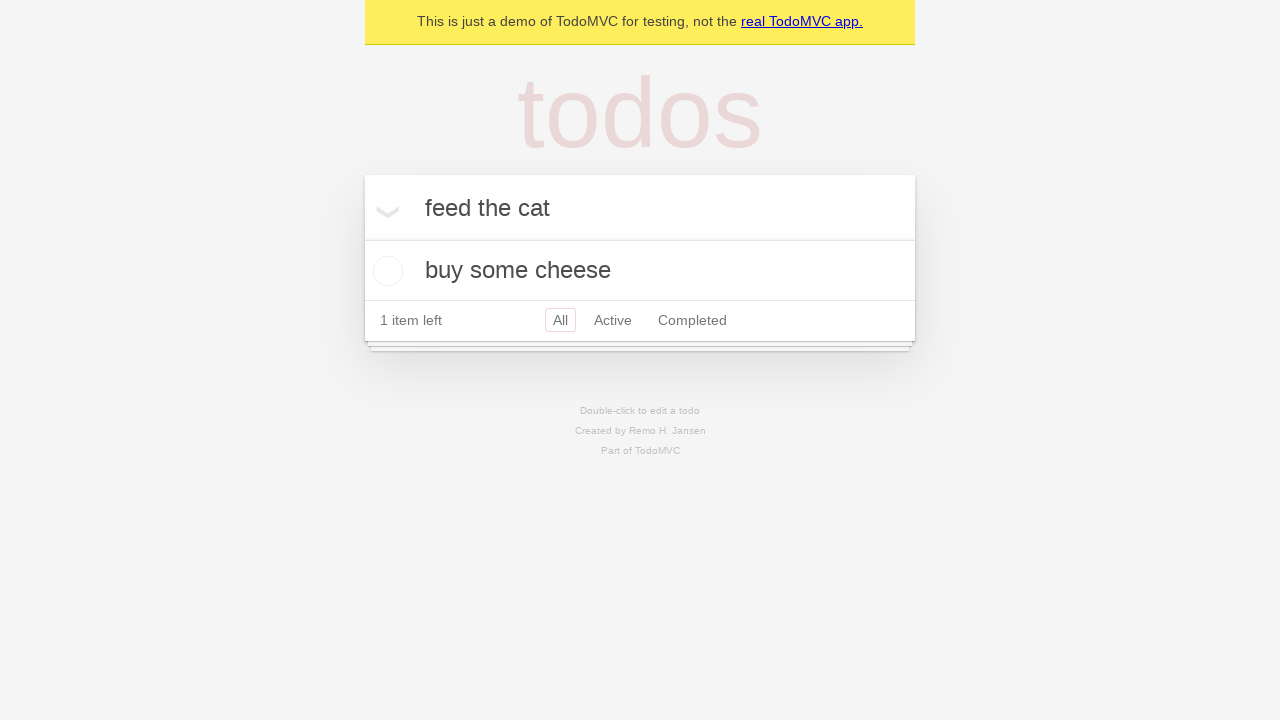

Pressed Enter to add second todo item on internal:attr=[placeholder="What needs to be done?"i]
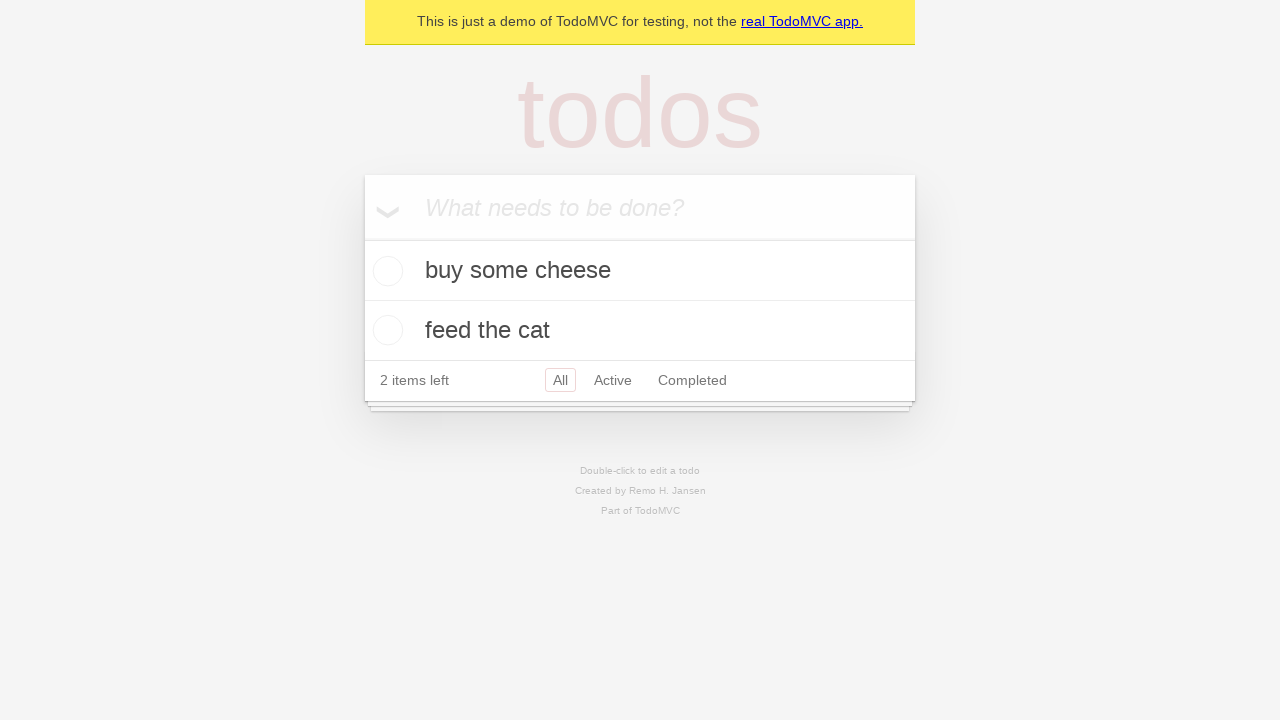

Filled todo input with 'book a doctors appointment' on internal:attr=[placeholder="What needs to be done?"i]
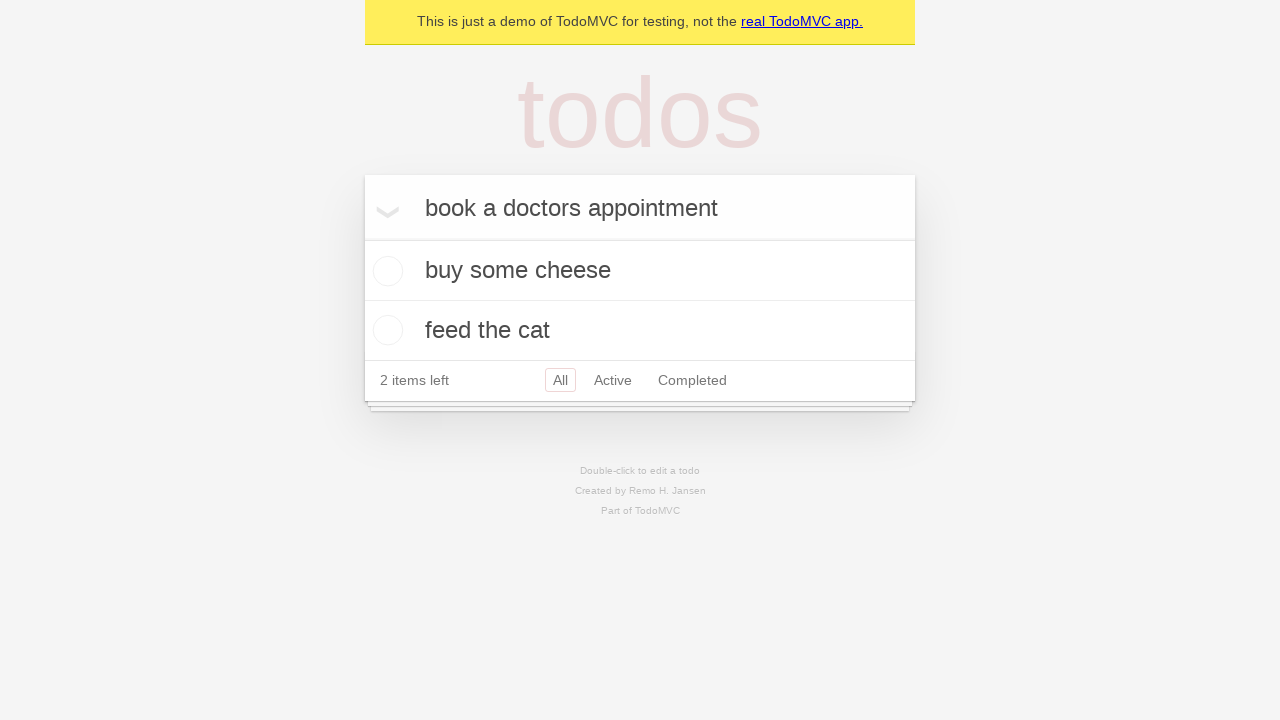

Pressed Enter to add third todo item on internal:attr=[placeholder="What needs to be done?"i]
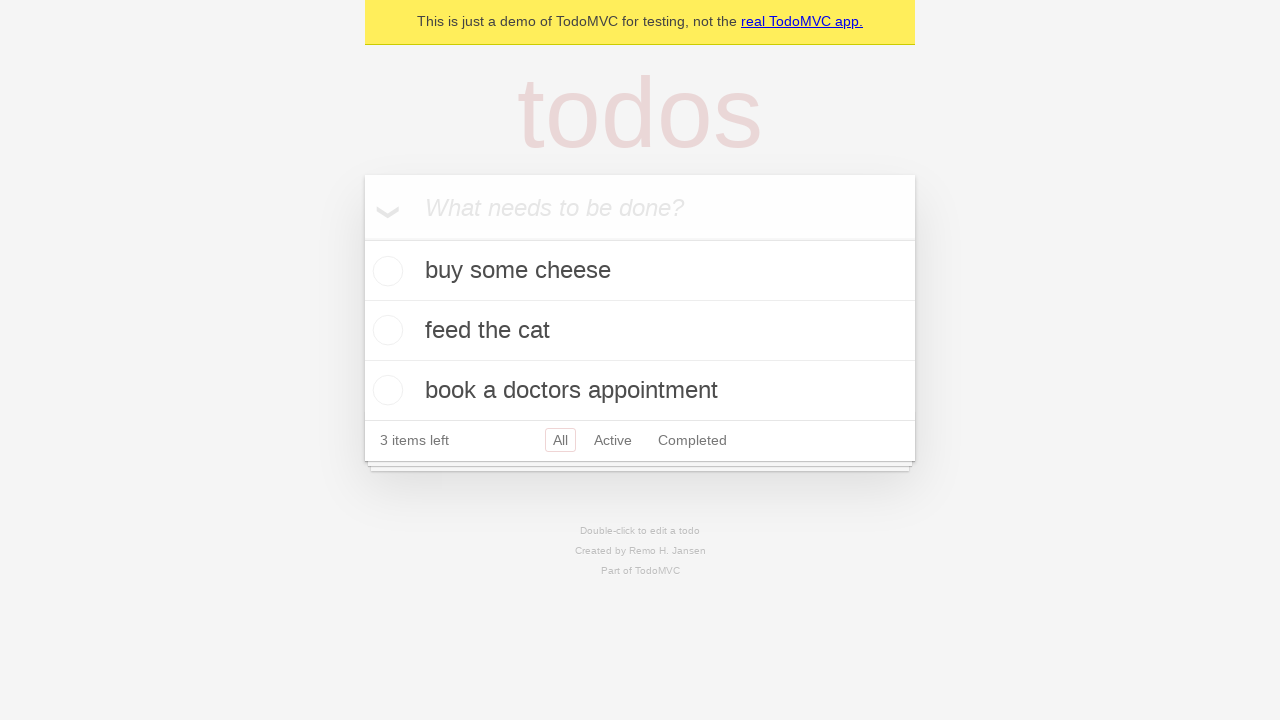

Verified that '3 items left' text appeared on the page
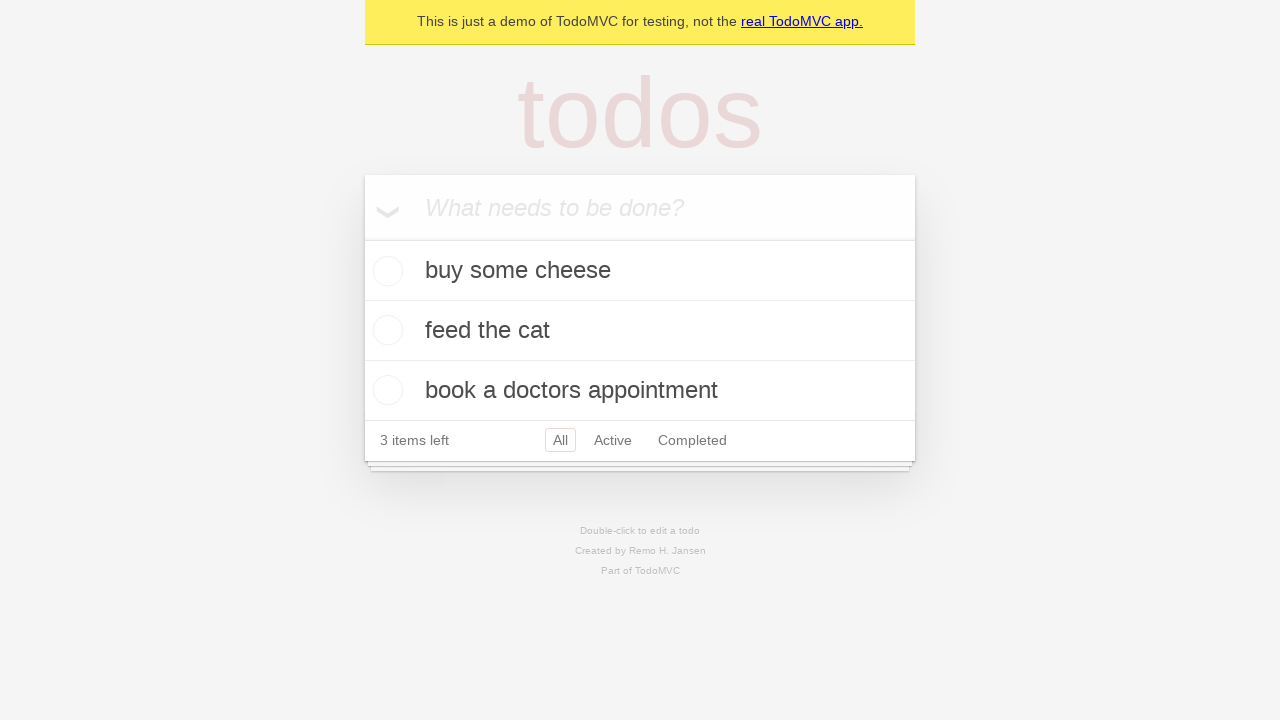

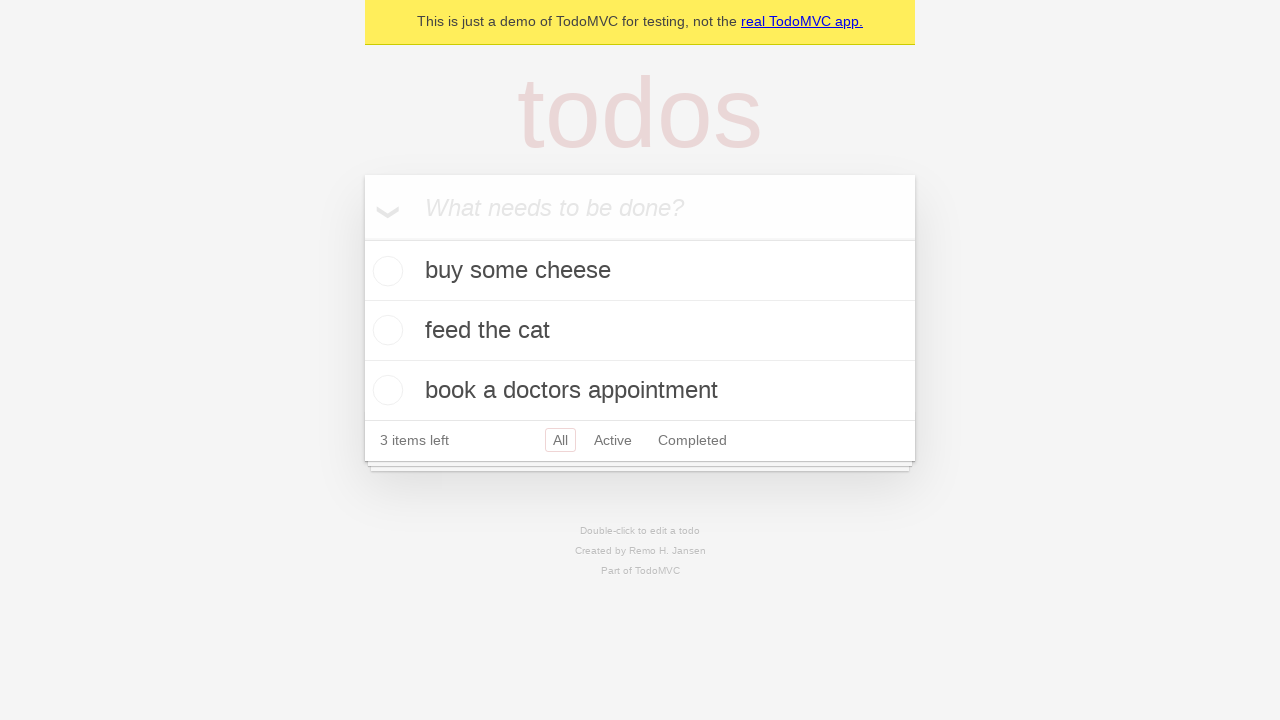